Tests user registration flow by filling out a sign-up form with randomly generated data, then verifies successful registration by logging in with the created credentials

Starting URL: https://www.testotomasyonu.com

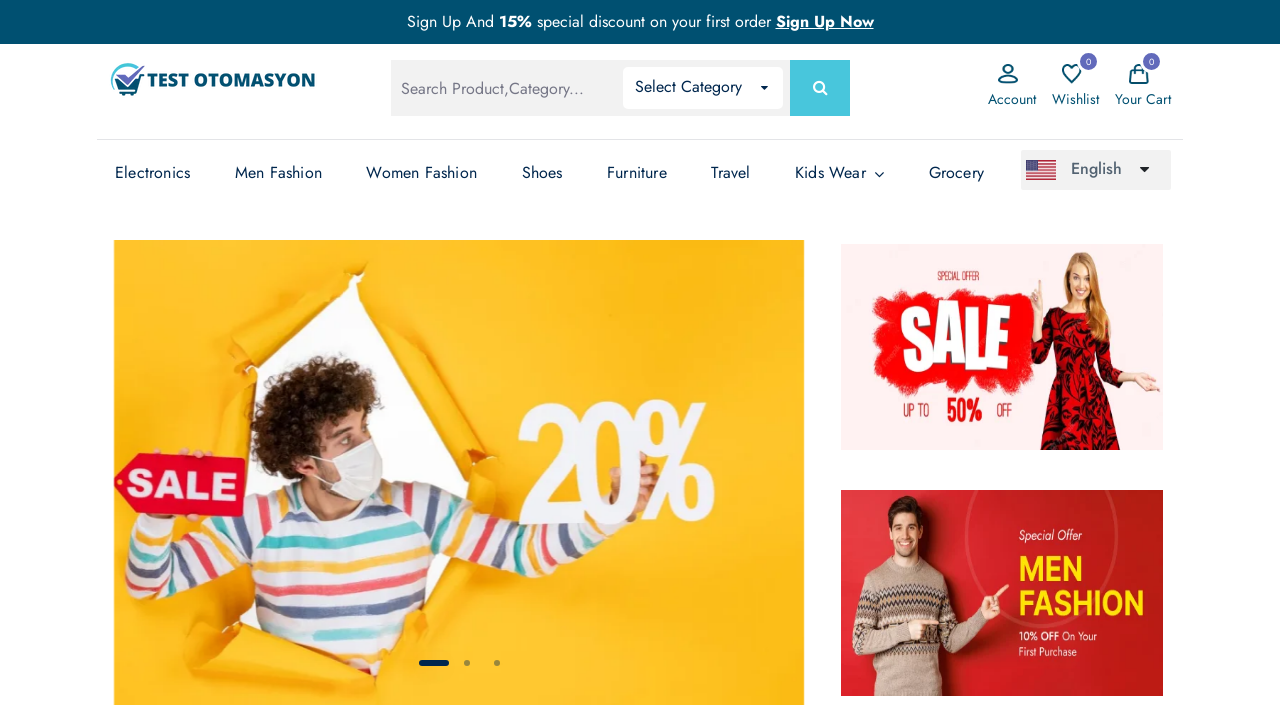

Clicked on Account link at (1012, 99) on (//span[.='Account'])[1]
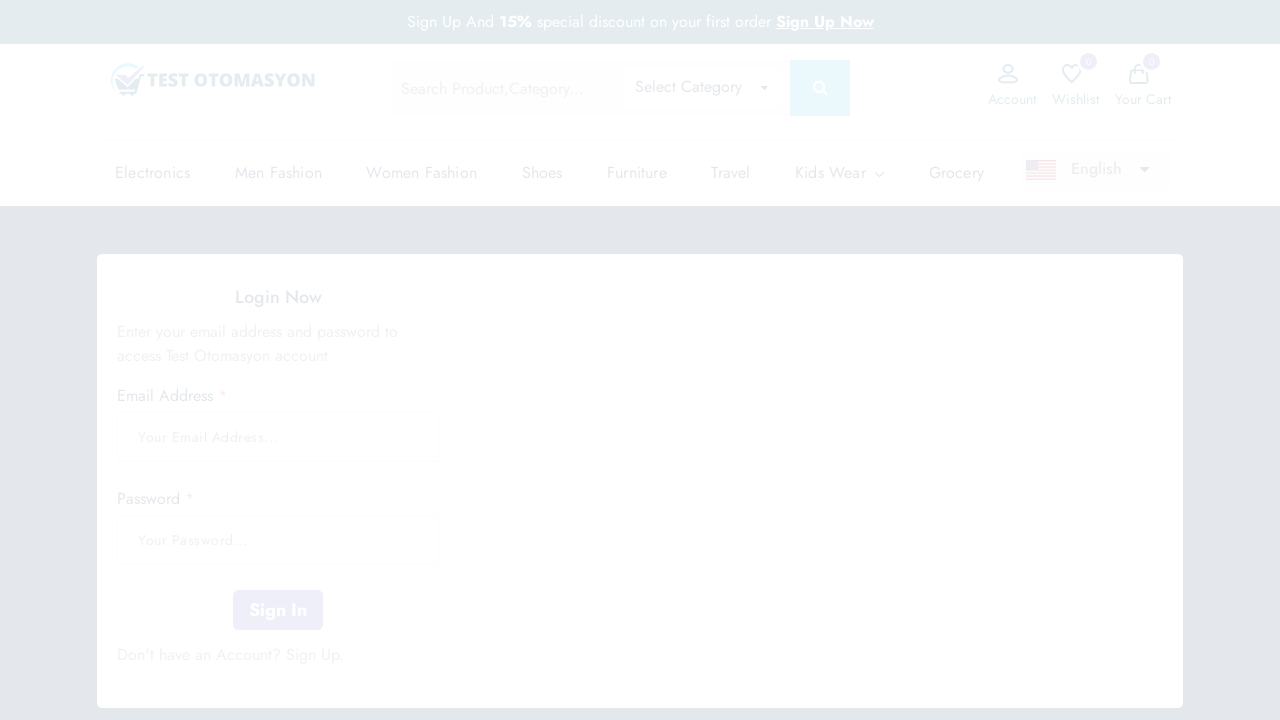

Clicked on Sign Up link at (312, 360) on xpath=//*[@class='sign-up ']
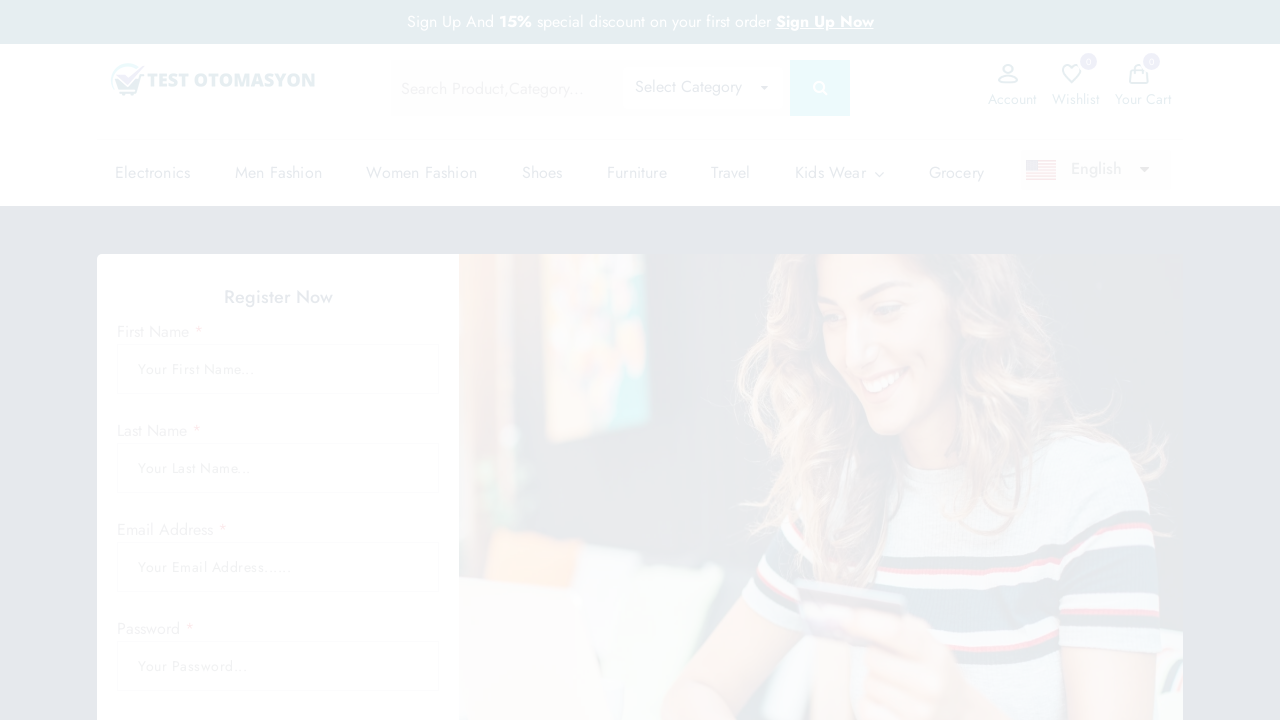

Registration form loaded and firstName field is visible
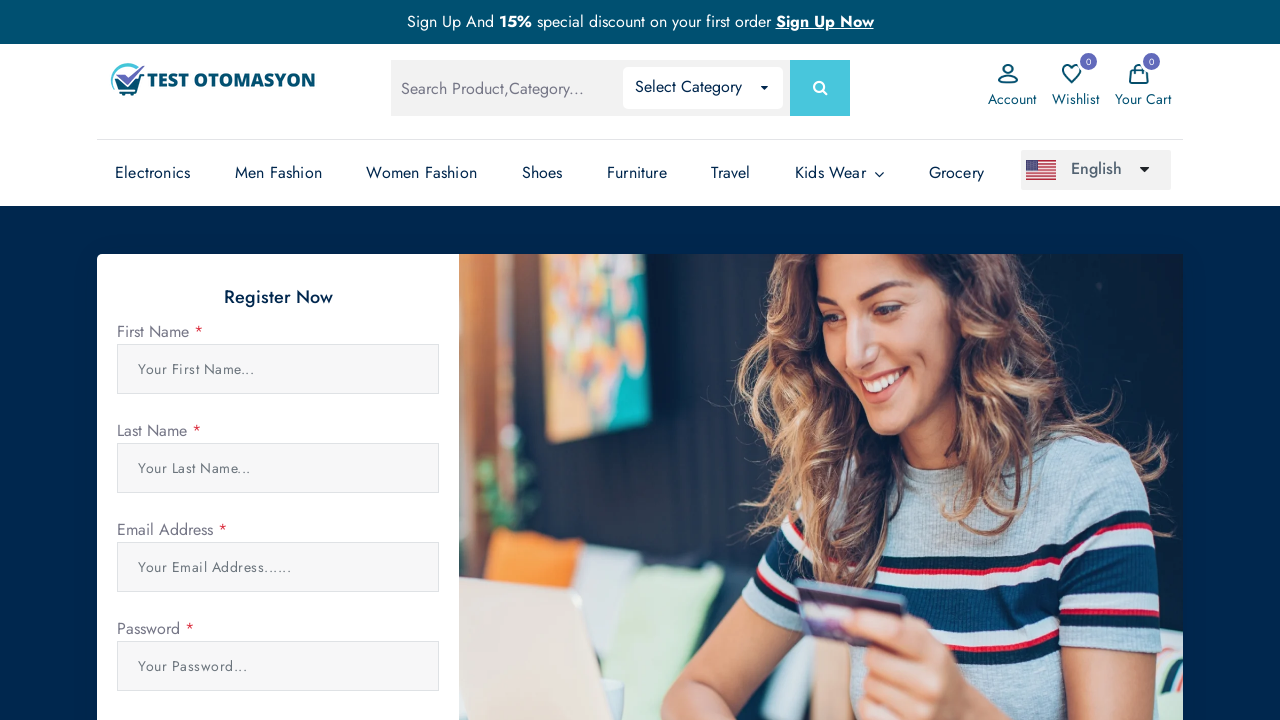

Clicked on firstName field at (278, 369) on #firstName
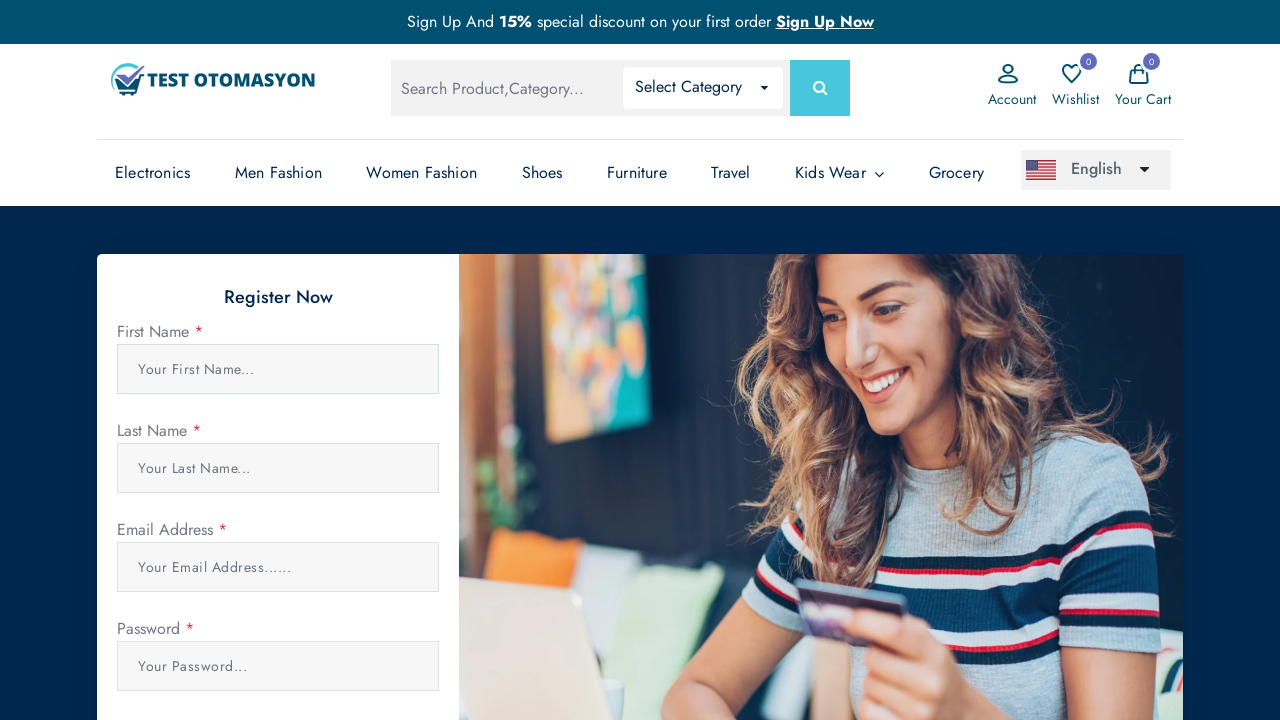

Entered first name: Johnejkho on #firstName
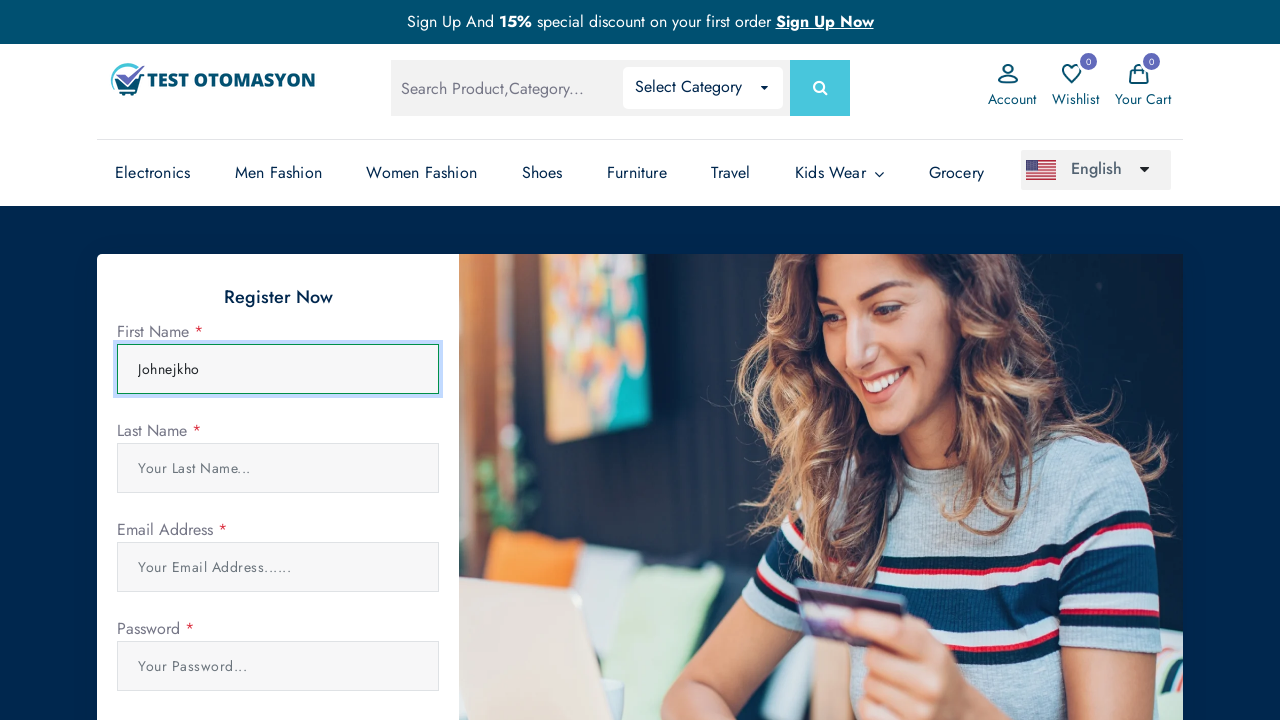

Pressed Tab to move to lastName field
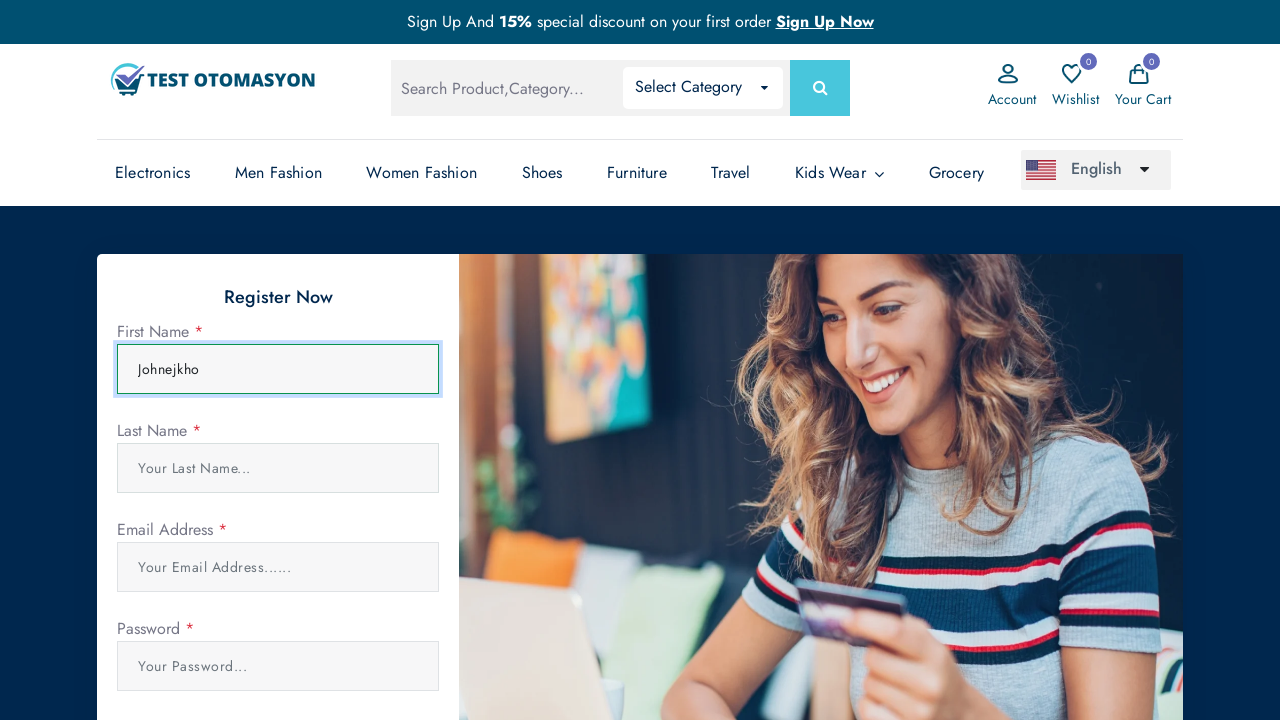

Entered last name: Doesojop
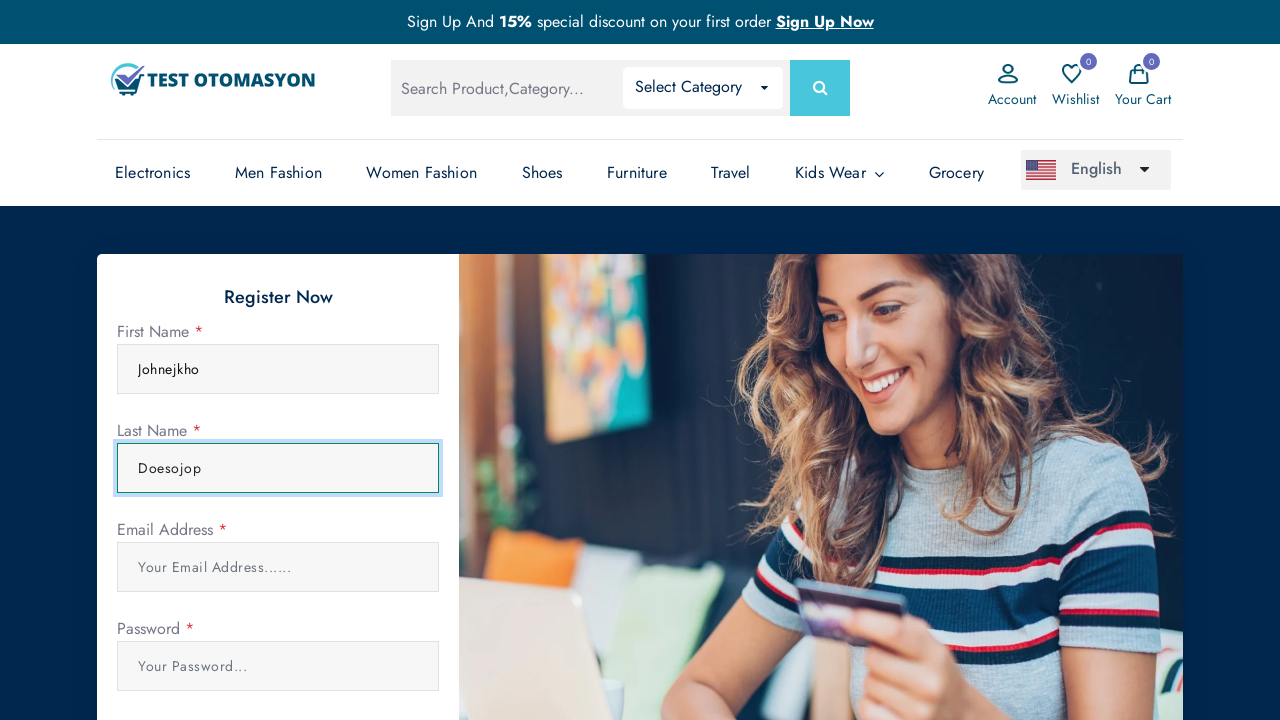

Pressed Tab to move to email field
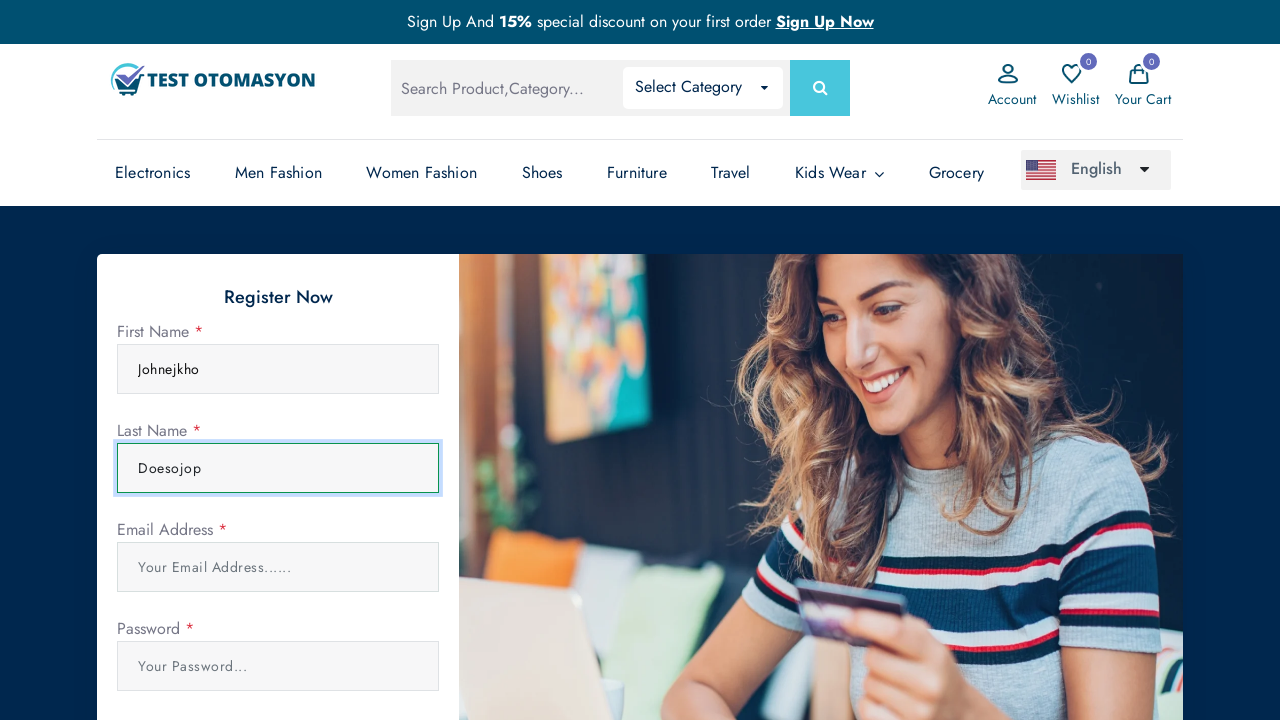

Entered email: testzoauujrh@example.com
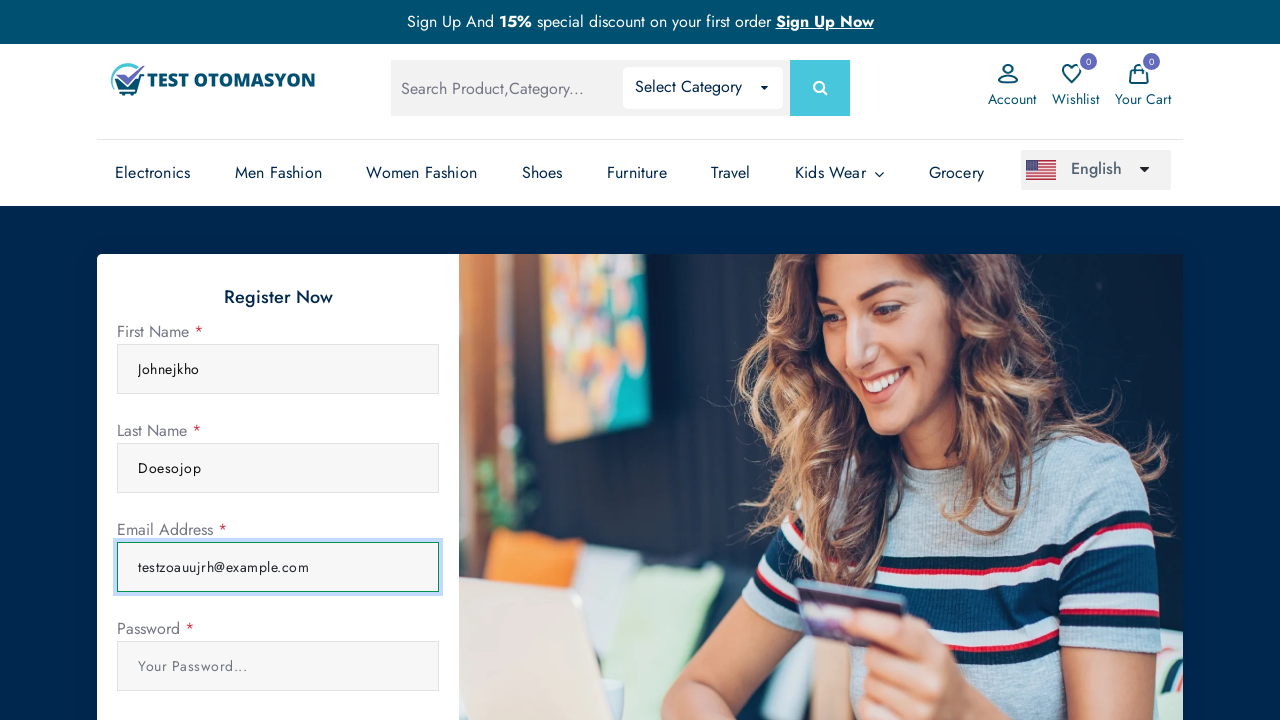

Pressed Tab to move to password field
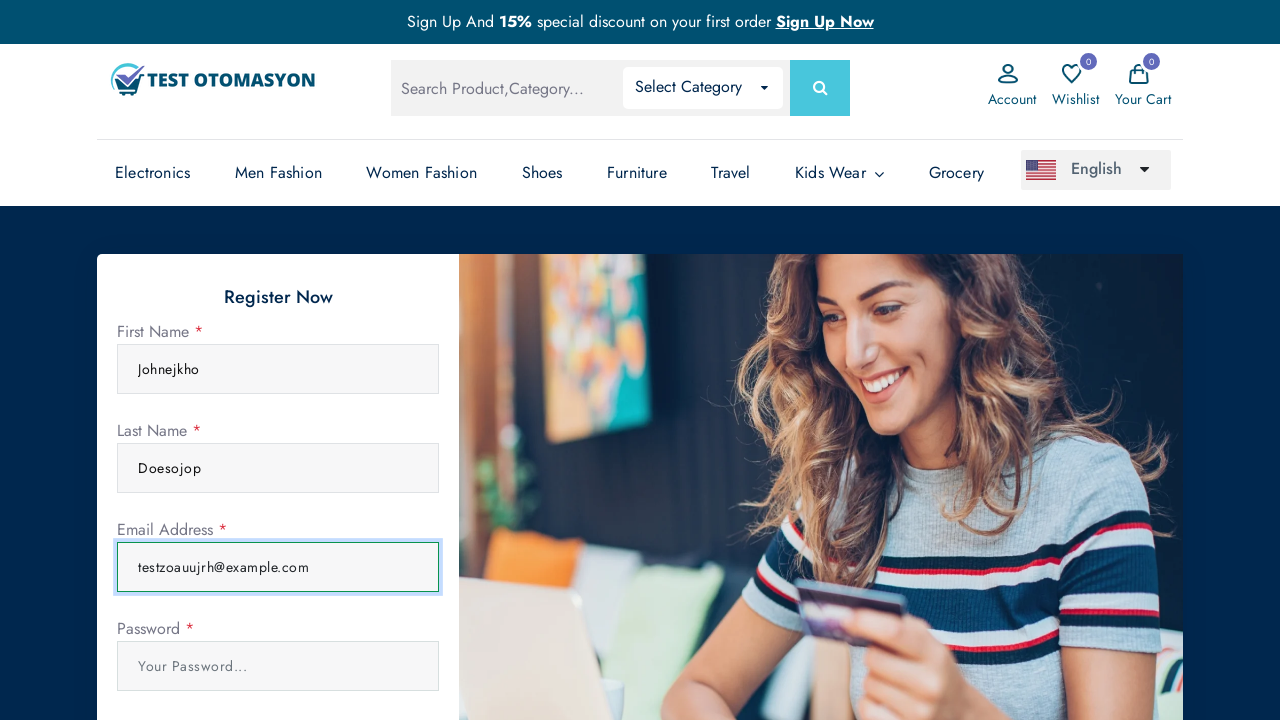

Entered password
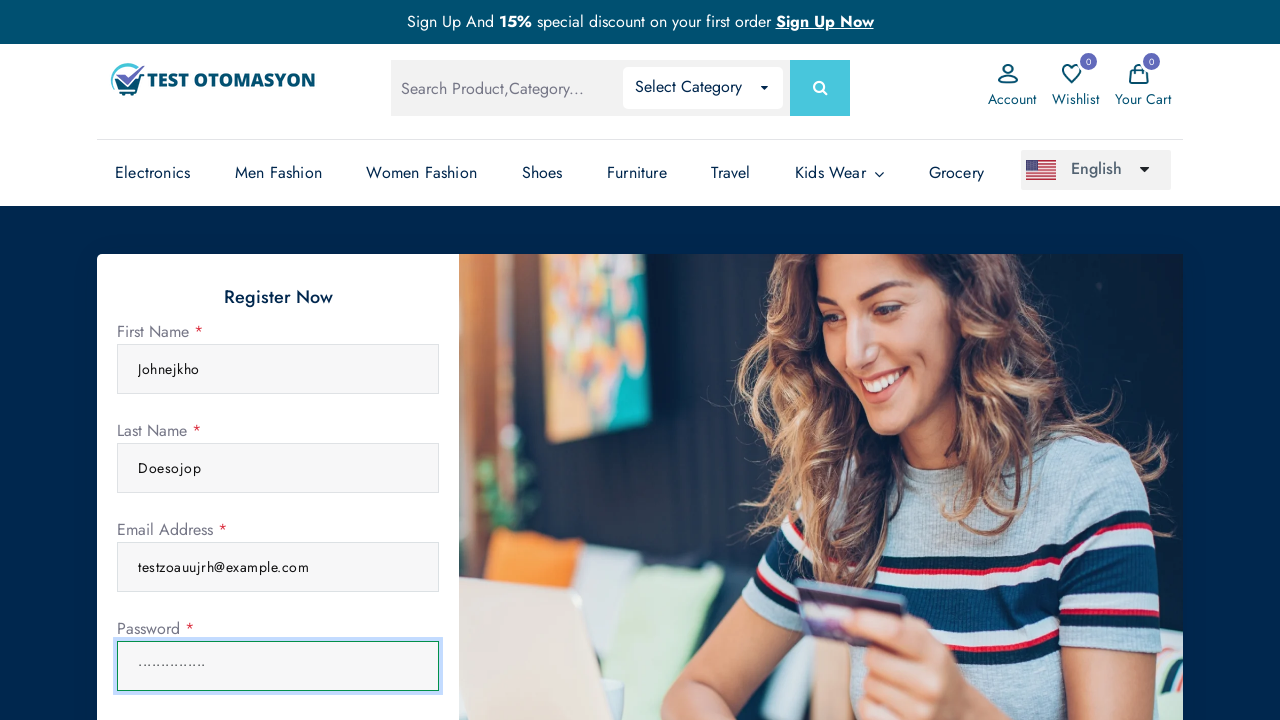

Pressed Tab to move to confirm password field
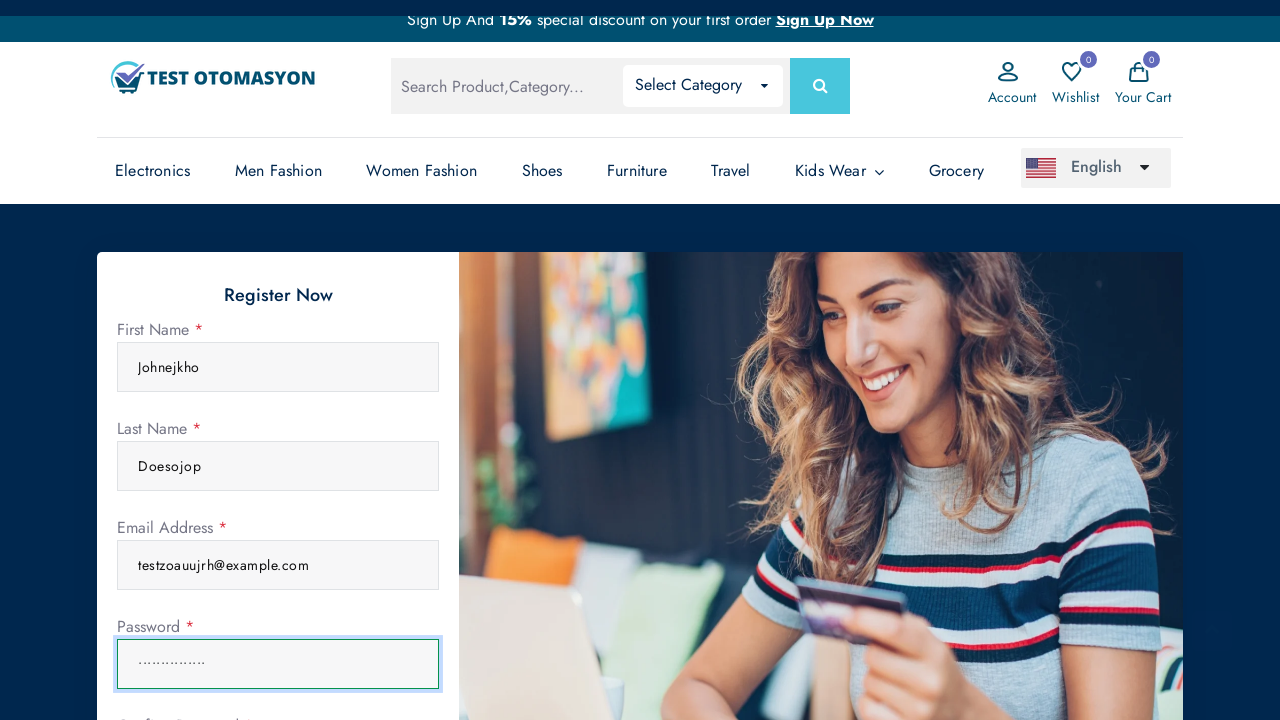

Entered confirmation password
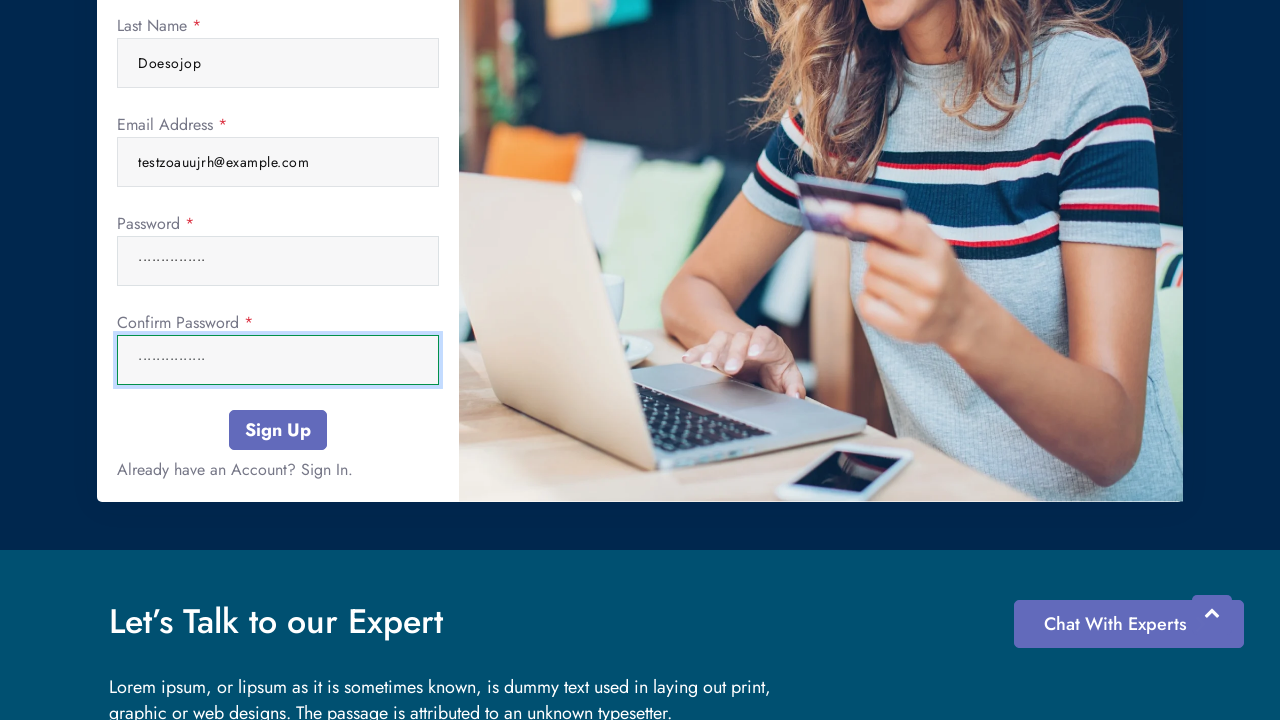

Clicked Sign Up button to submit registration form at (278, 430) on #btn-submit-form
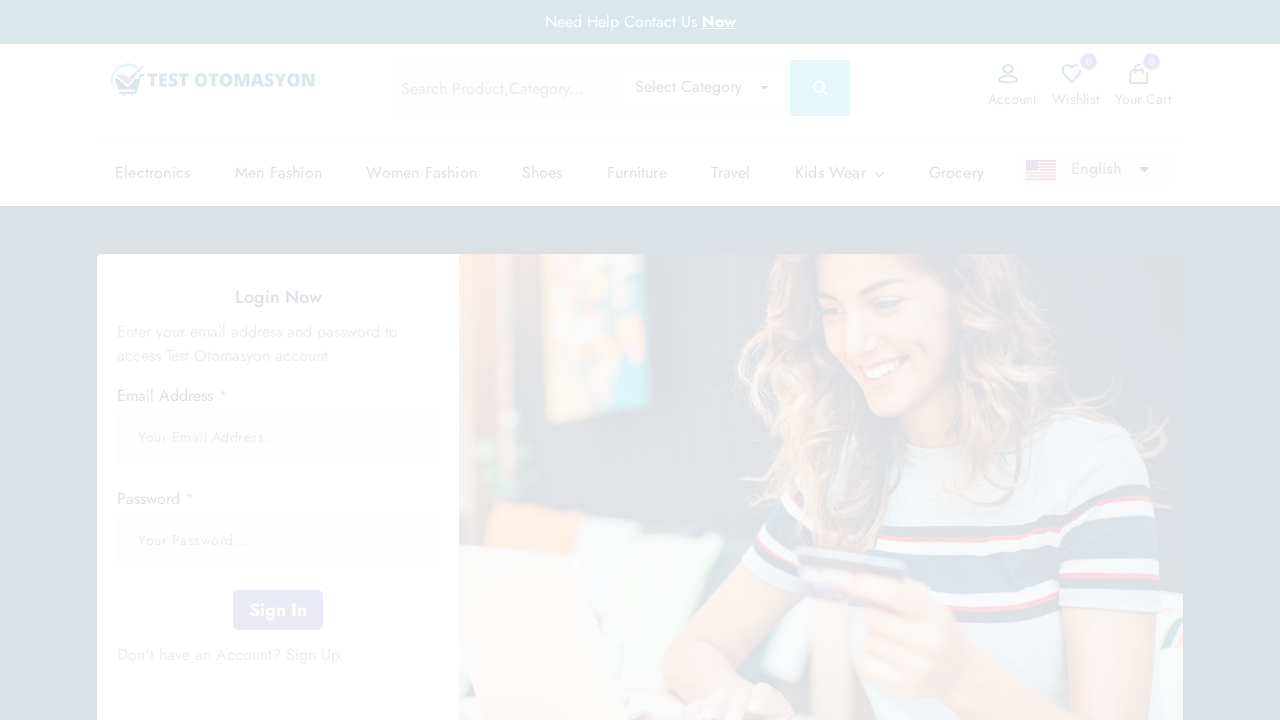

Successfully registered and redirected to login page
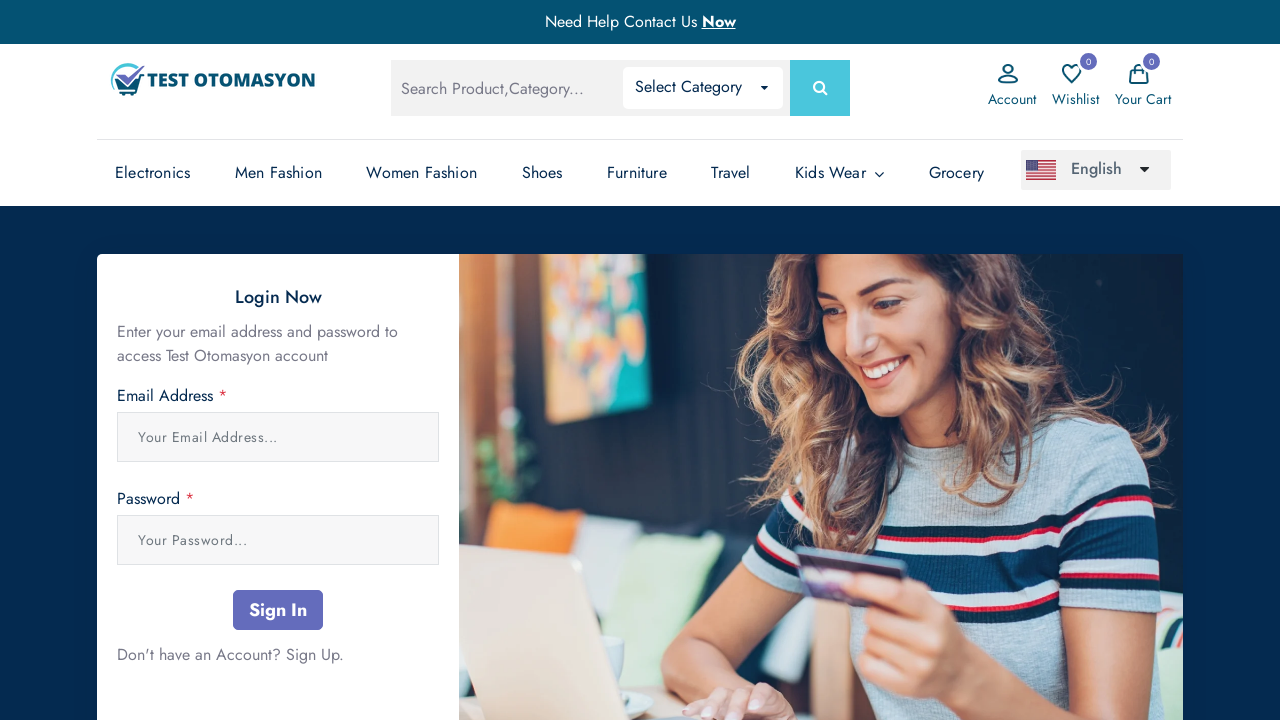

Filled email field with registered email address on #email
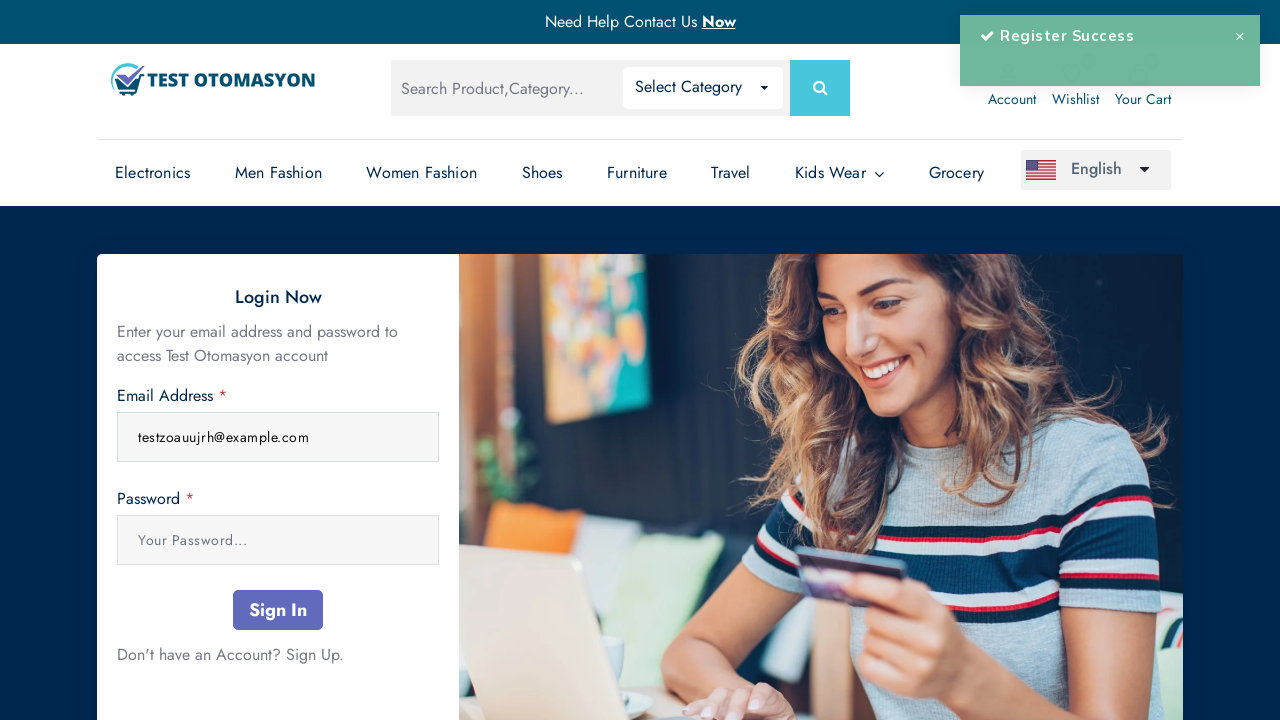

Filled password field with registered password on #password
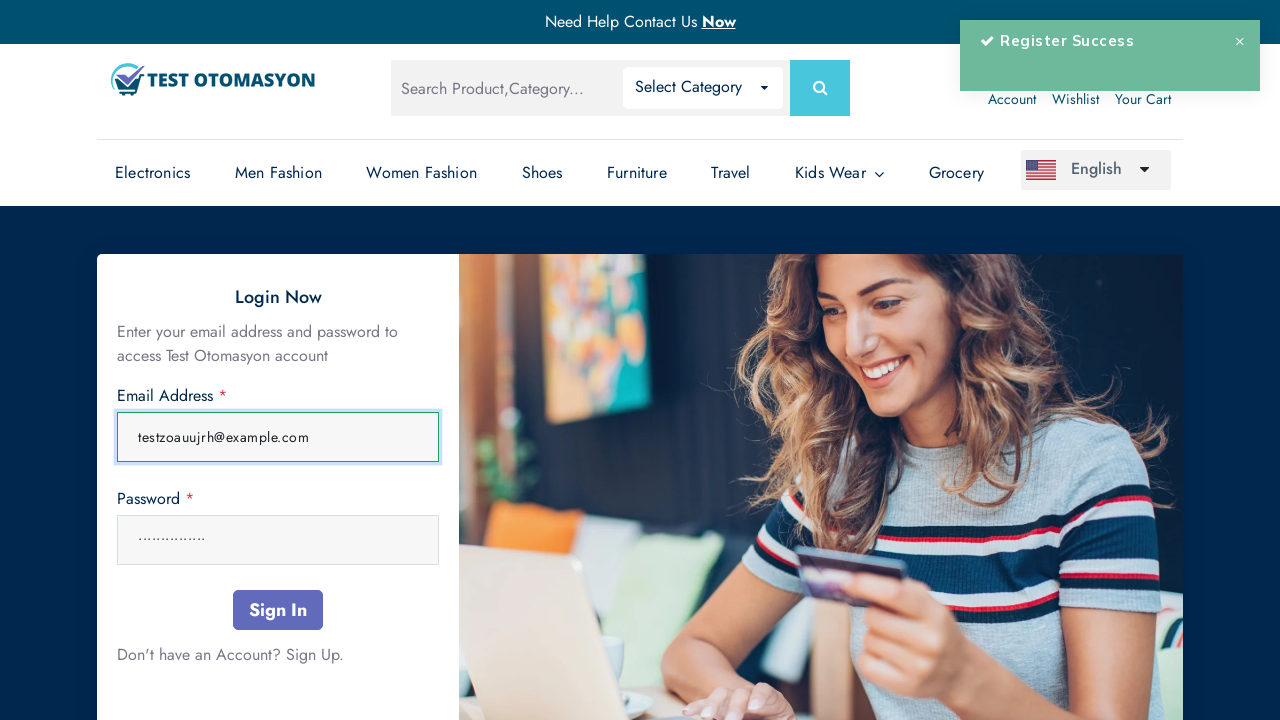

Clicked submit button to log in at (278, 610) on #submitlogin
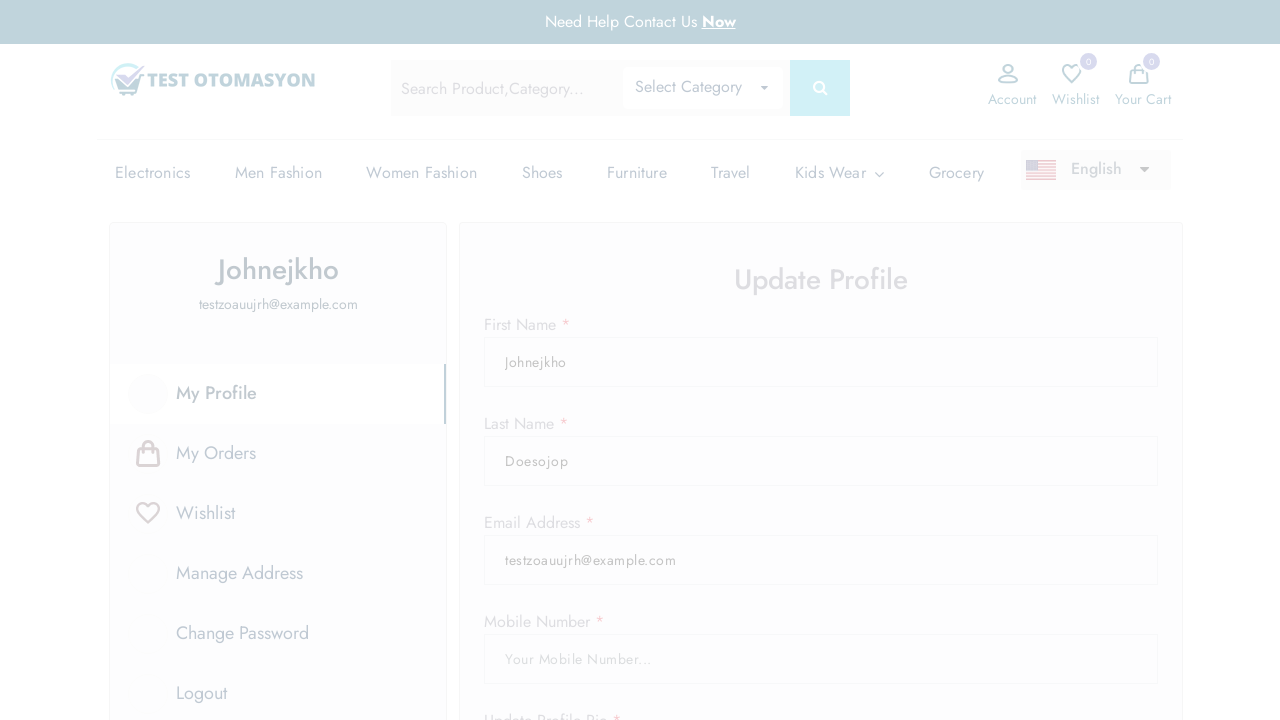

Successfully logged in - Logout button is visible
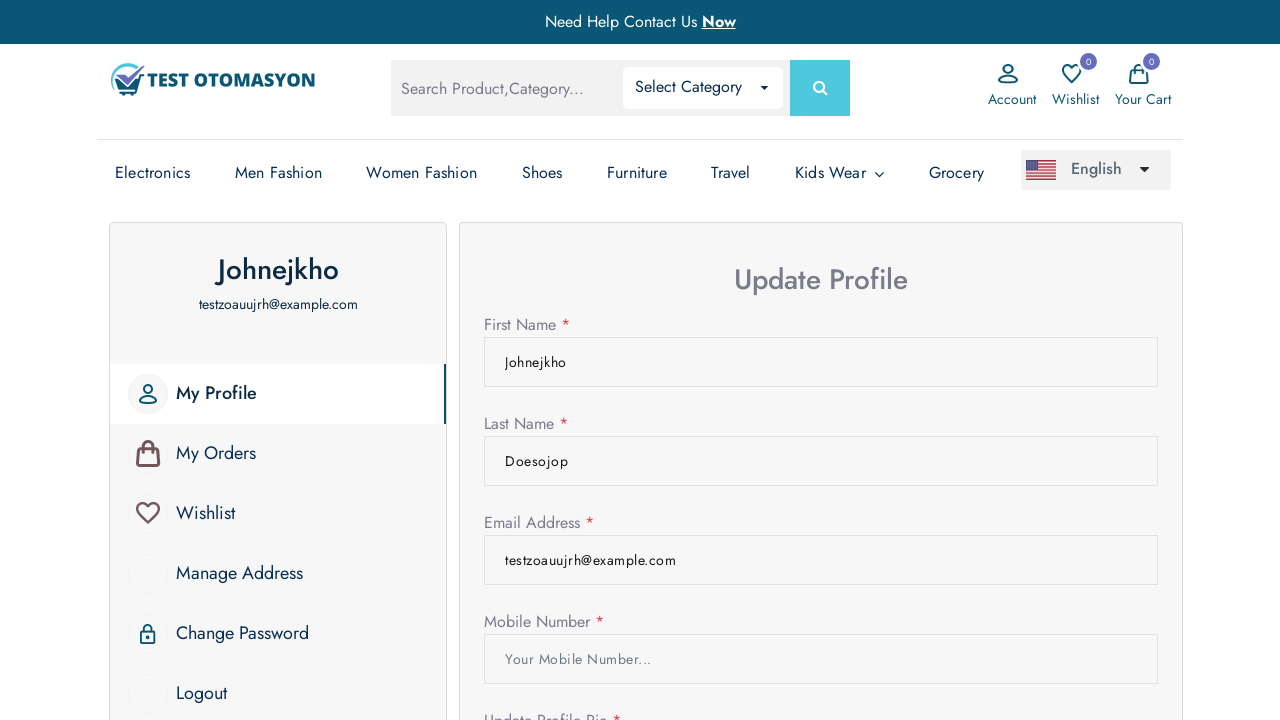

Clicked Logout button to complete registration and login test at (202, 694) on xpath=//span[.='Logout']
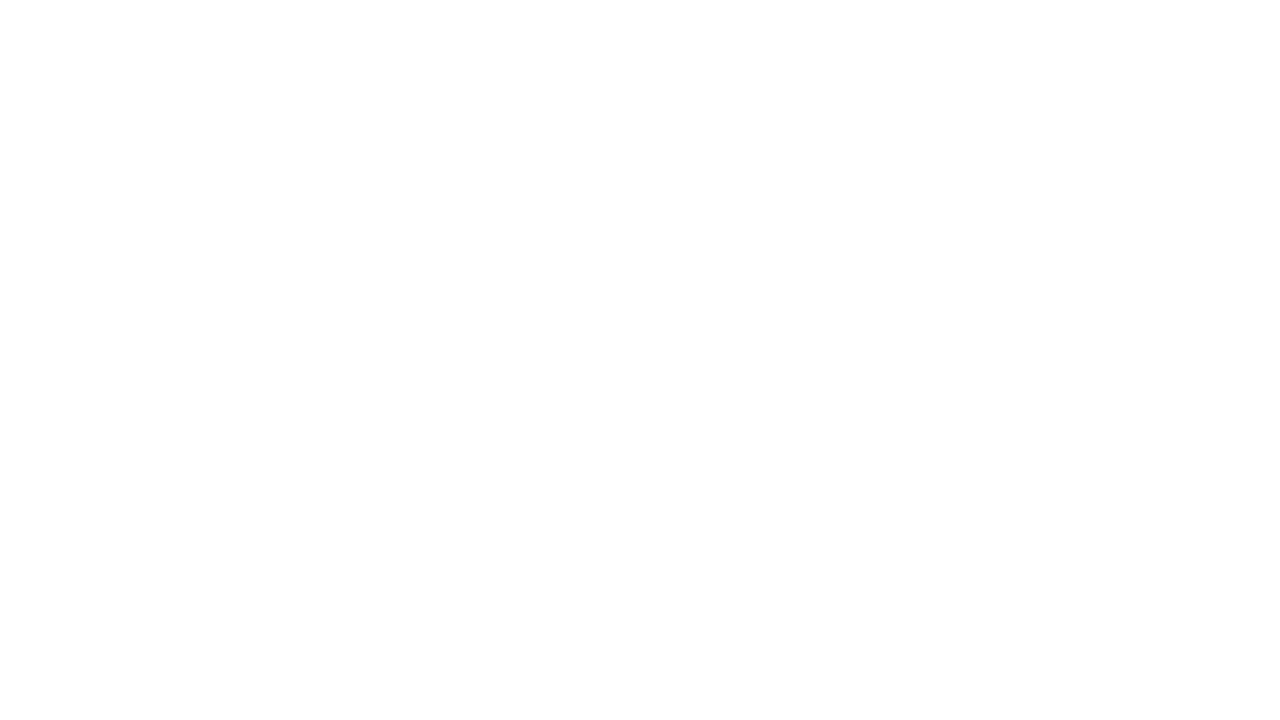

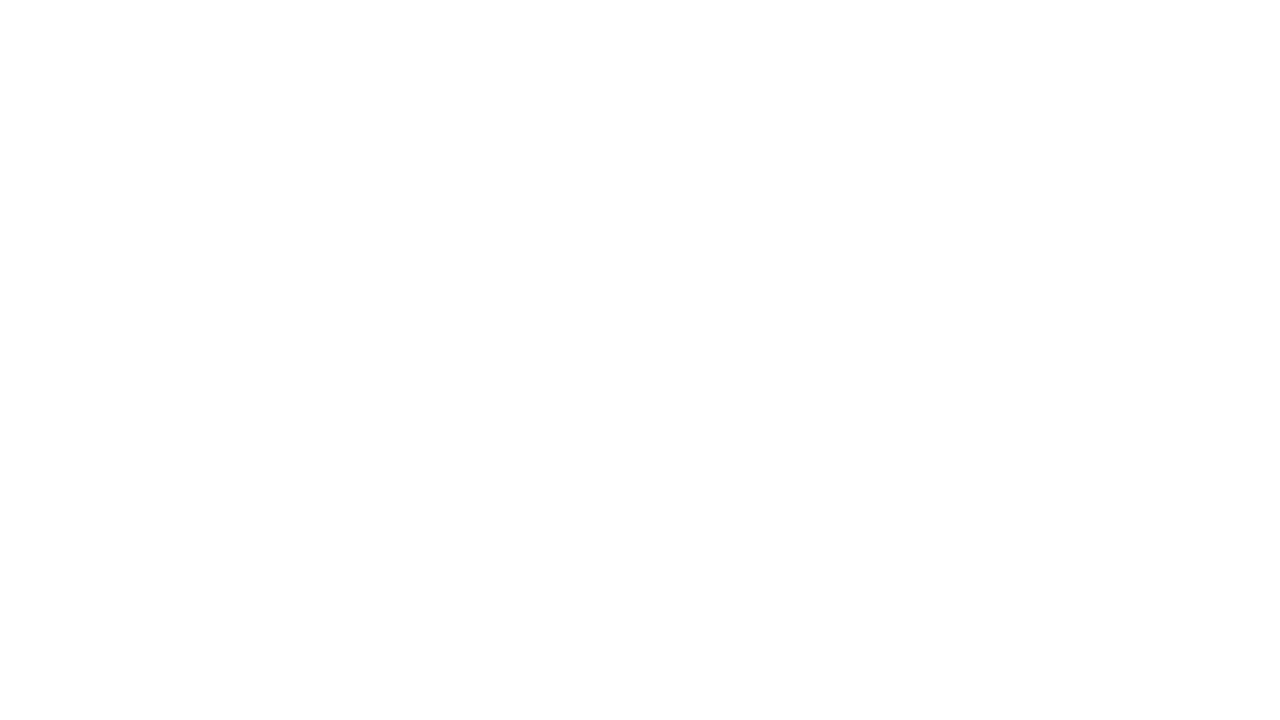